Tests right-click (context click) functionality on a button element using mouse actions

Starting URL: https://demoqa.com/buttons

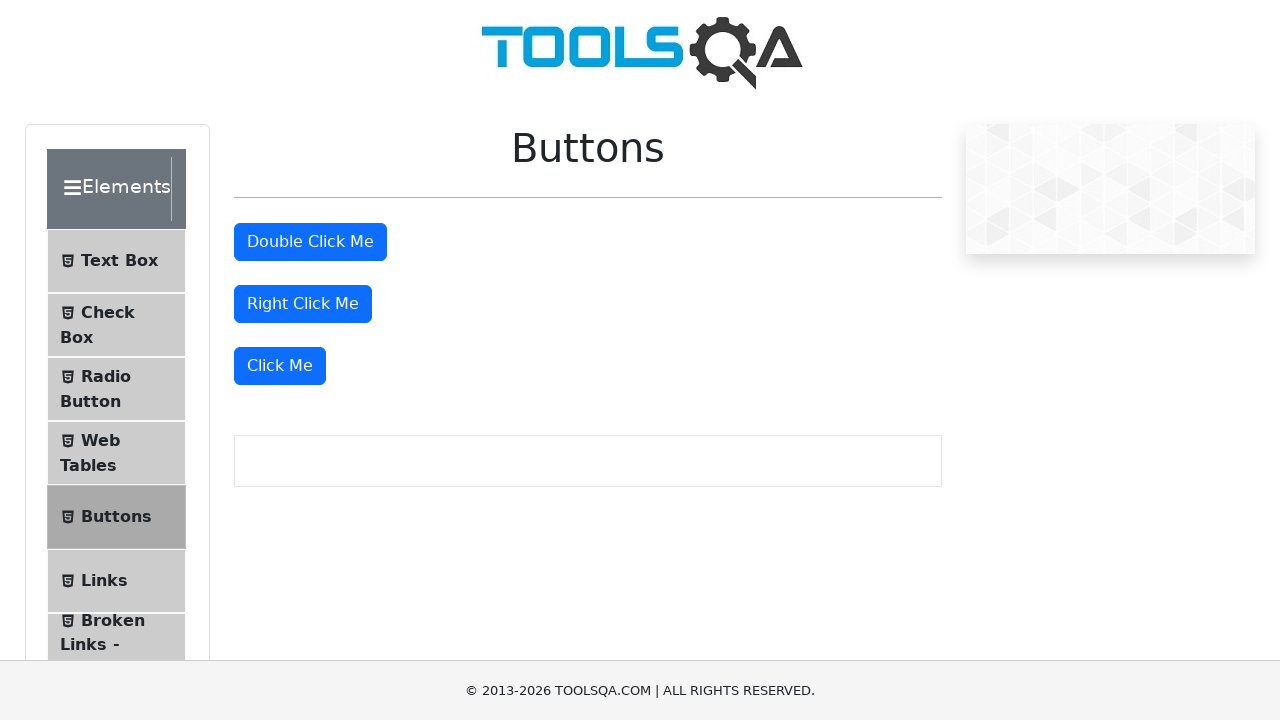

Right-click button element became visible
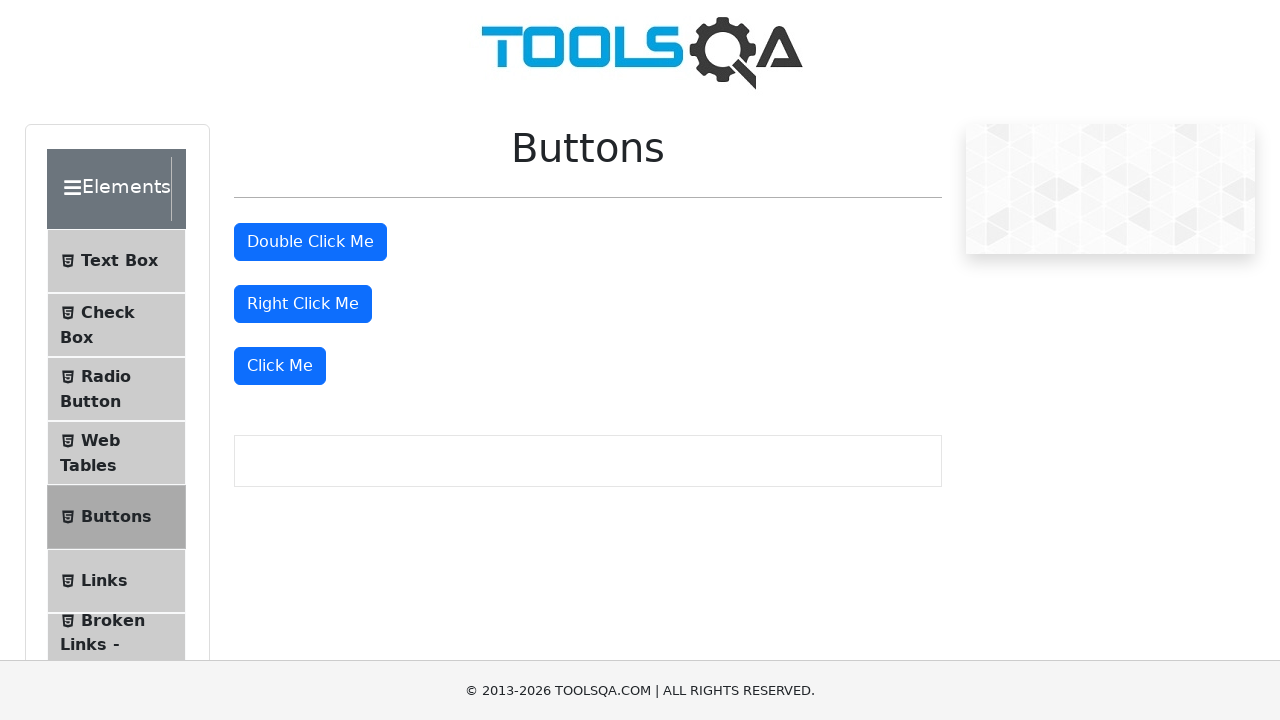

Performed right-click (context click) on the button element at (303, 304) on #rightClickBtn
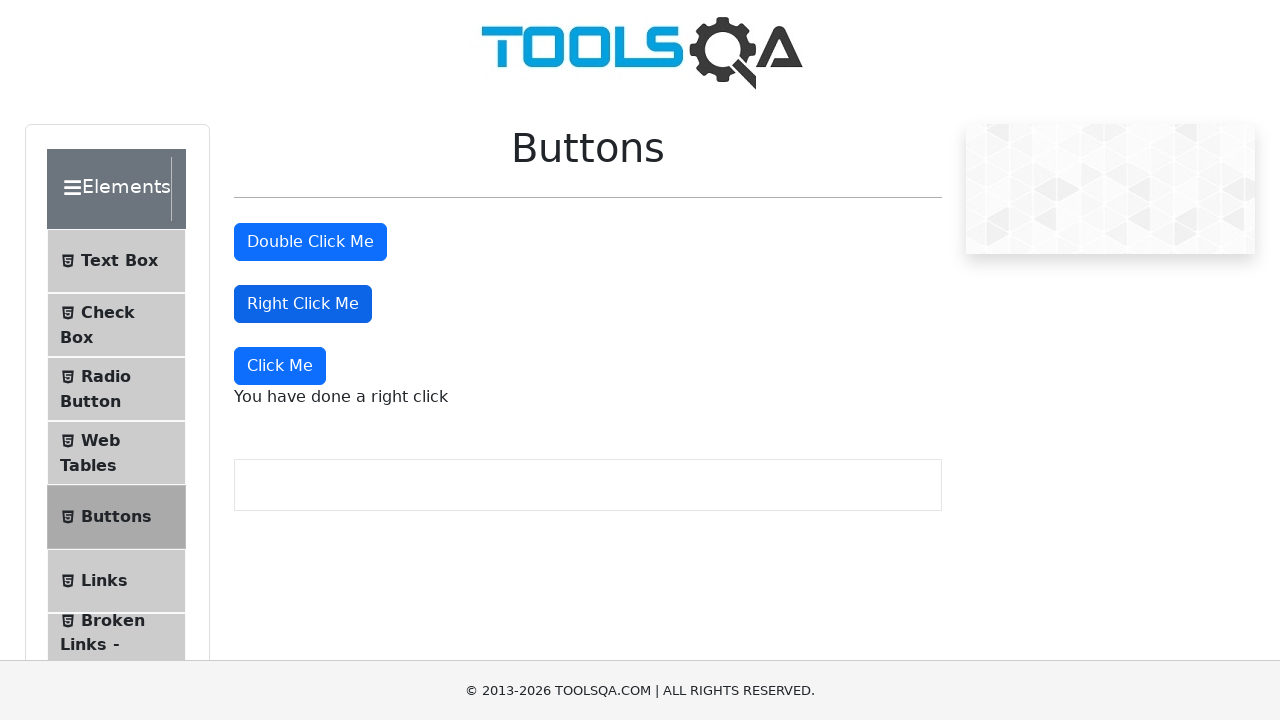

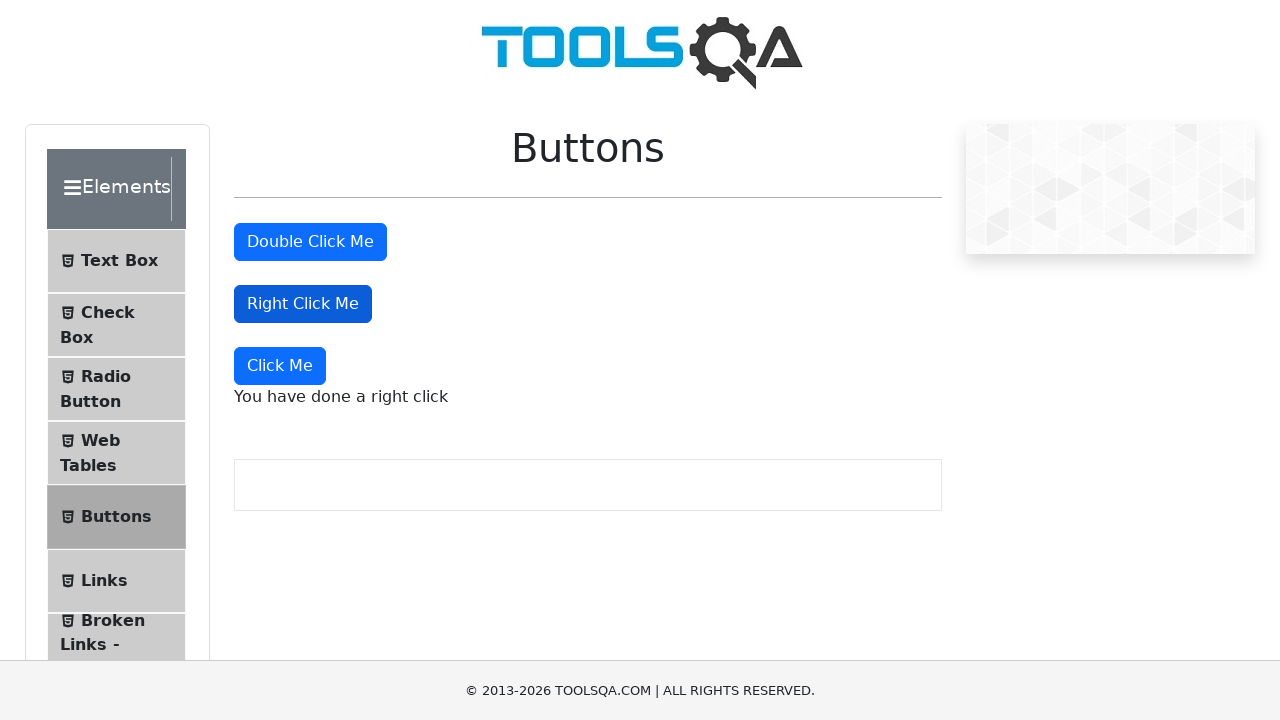